Tests navigation on the Playwright documentation site by verifying the homepage title contains "Playwright" and then clicking a link to navigate to the Installation page

Starting URL: https://playwright.dev

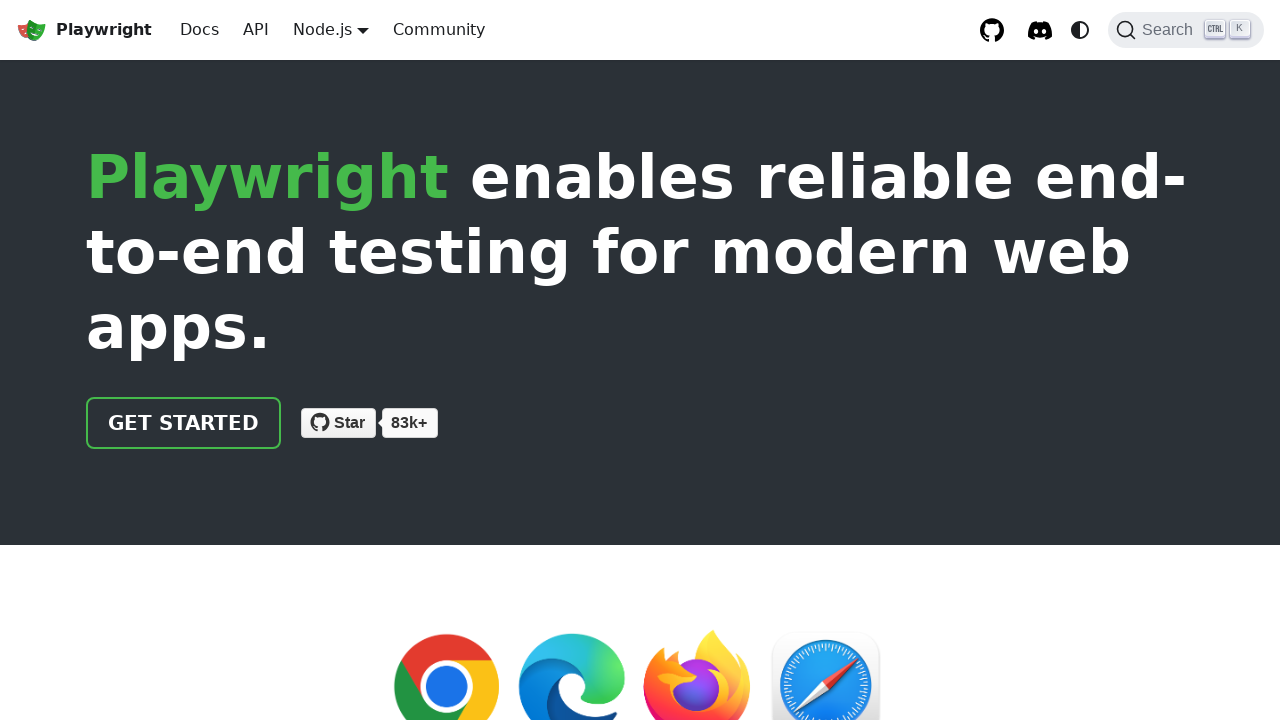

Verified homepage title contains 'Playwright'
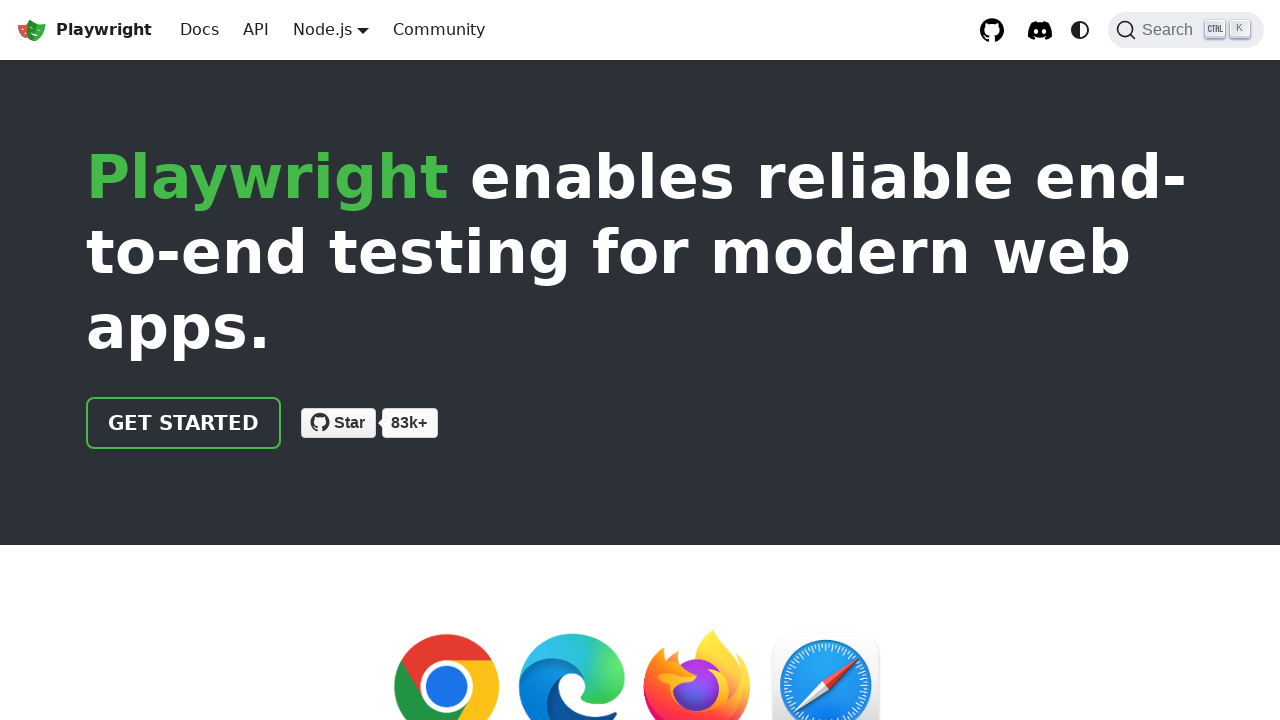

Clicked navigation link to Installation page at (184, 423) on xpath=//html/body/div/div[2]/header/div/div/a
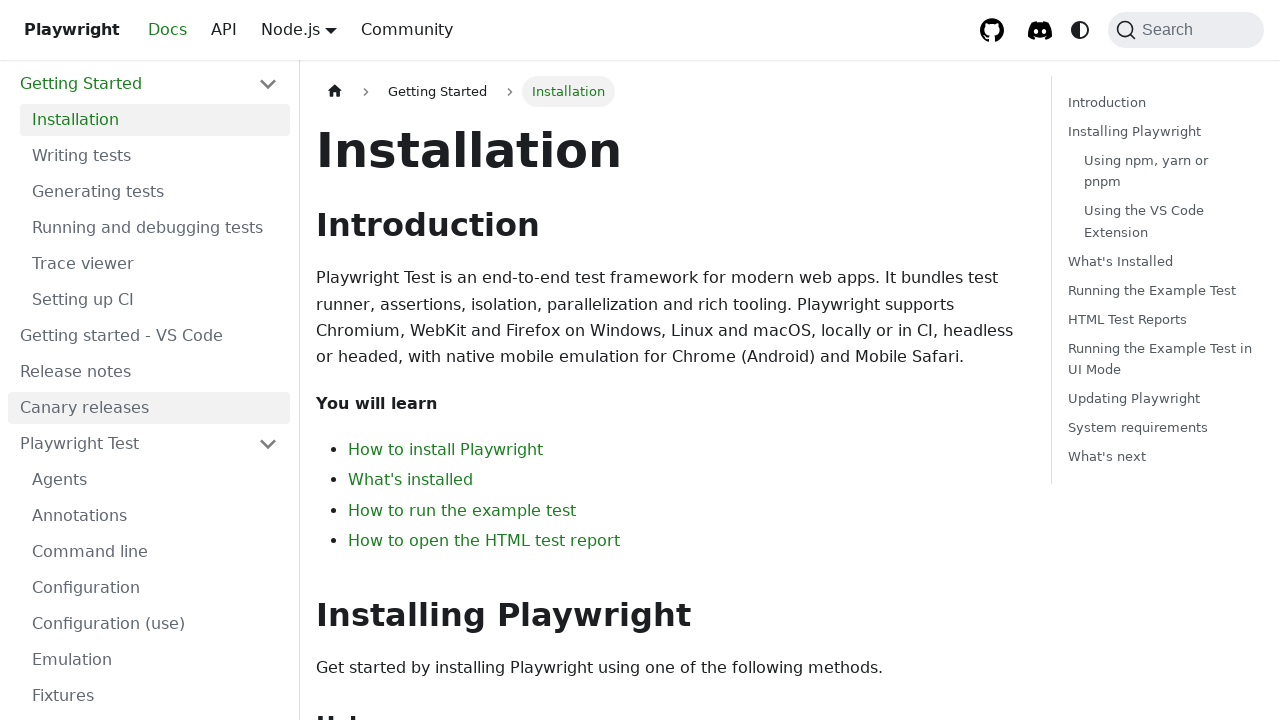

Waited for Installation page to load
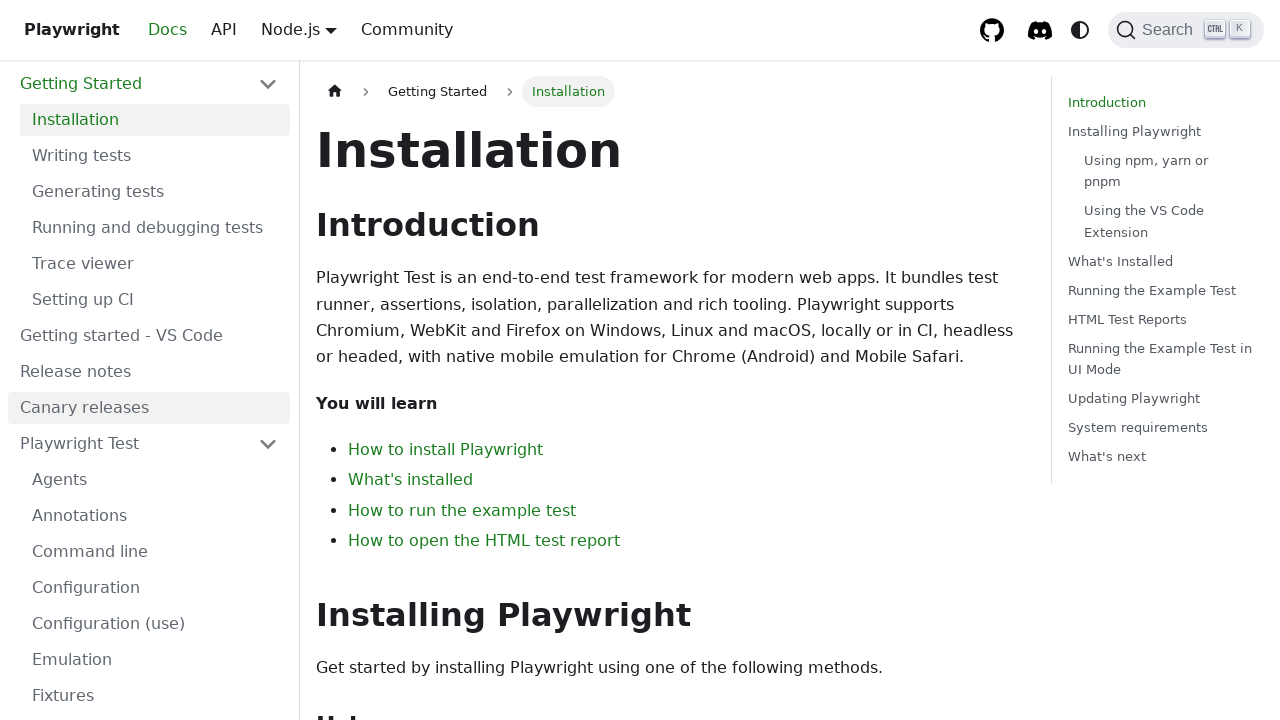

Verified Installation page title is 'Installation | Playwright'
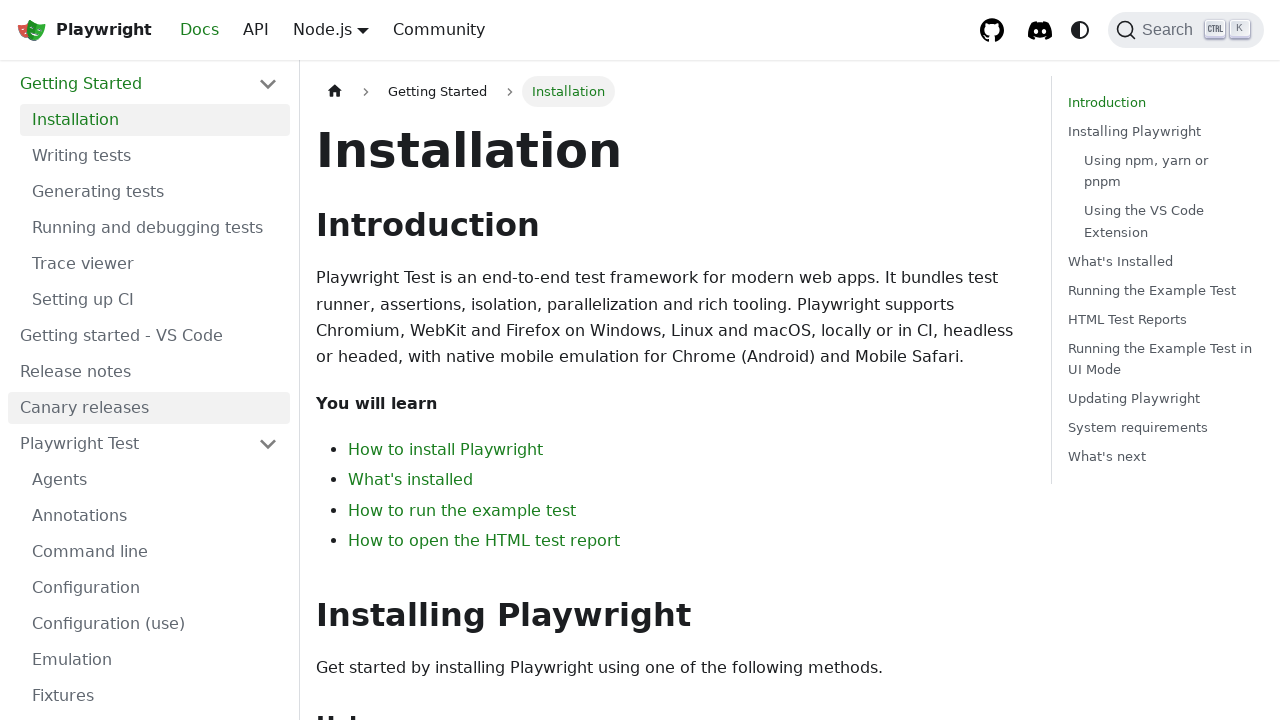

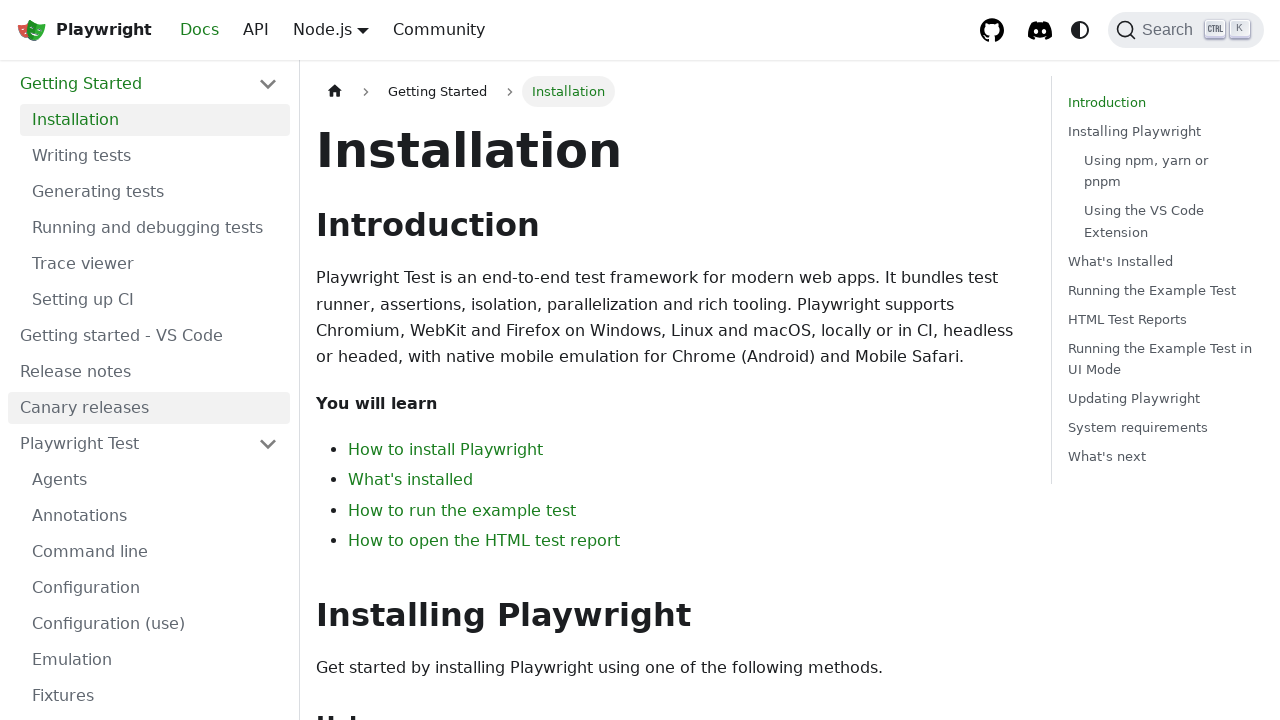